Tests checkbox functionality by verifying initial unchecked state, clicking a checkbox, and verifying it becomes checked

Starting URL: https://the-internet.herokuapp.com/checkboxes

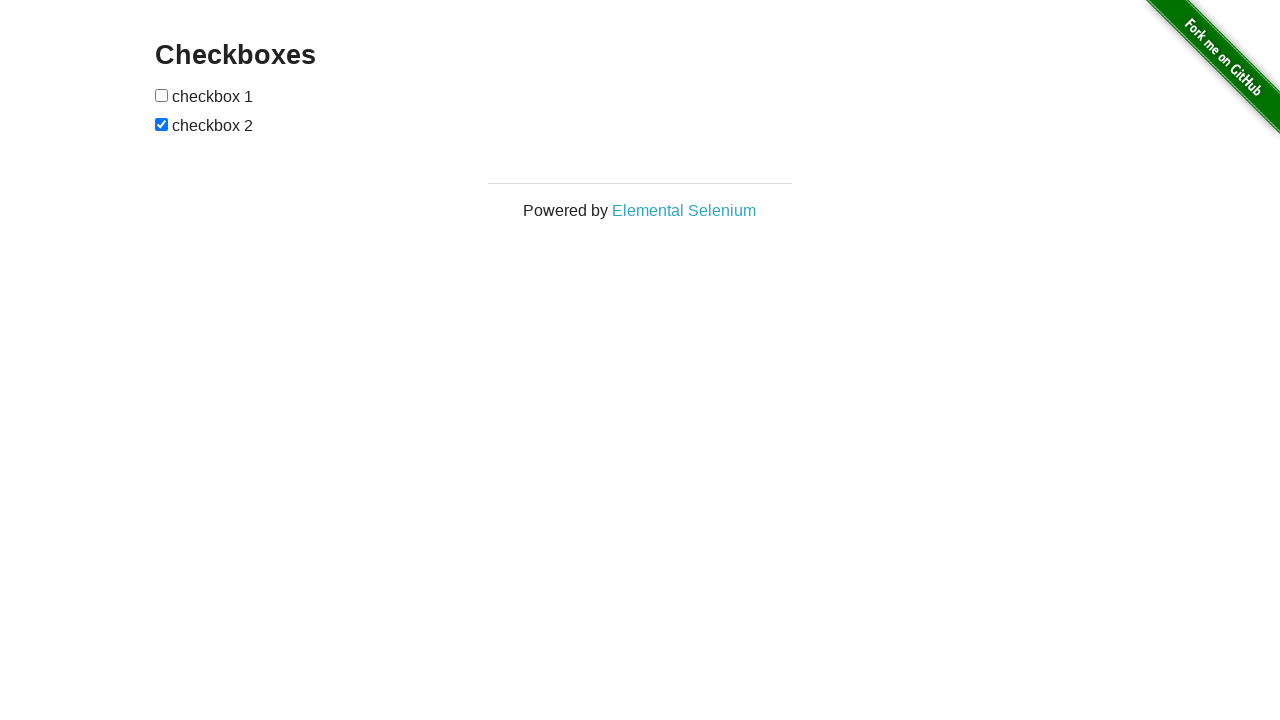

Waited for checkboxes to be present on the page
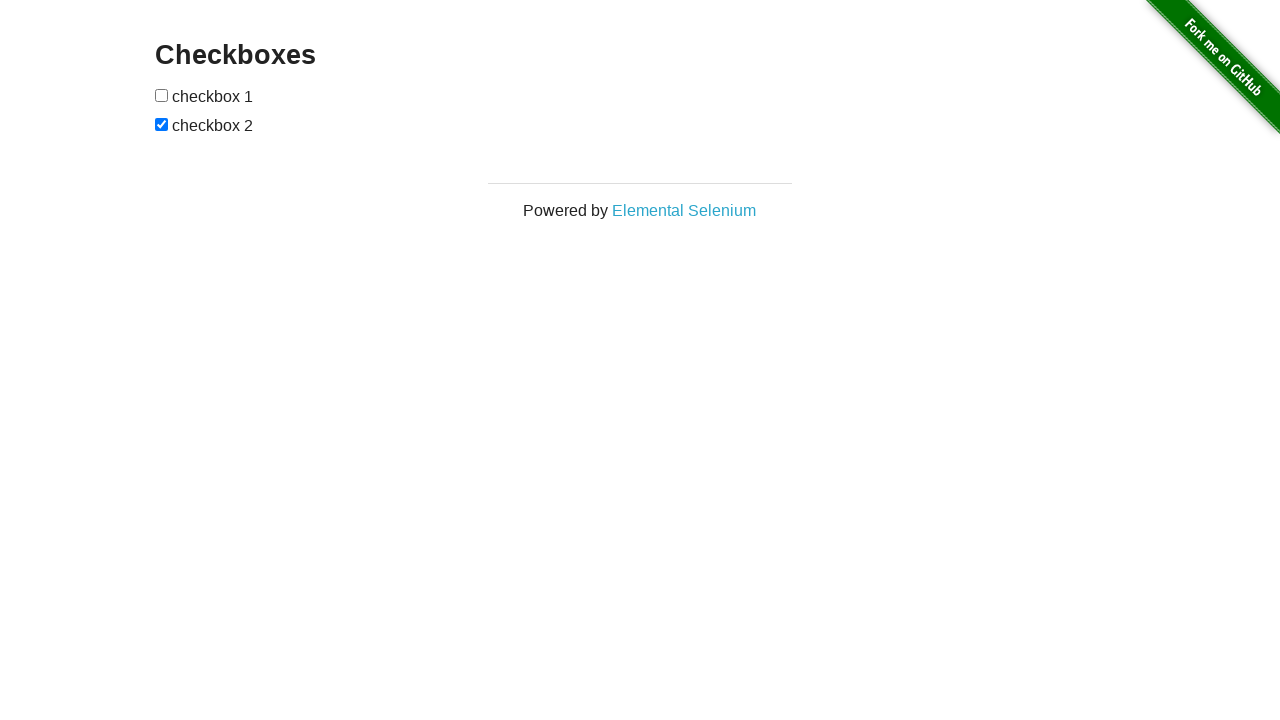

Located all checkbox elements
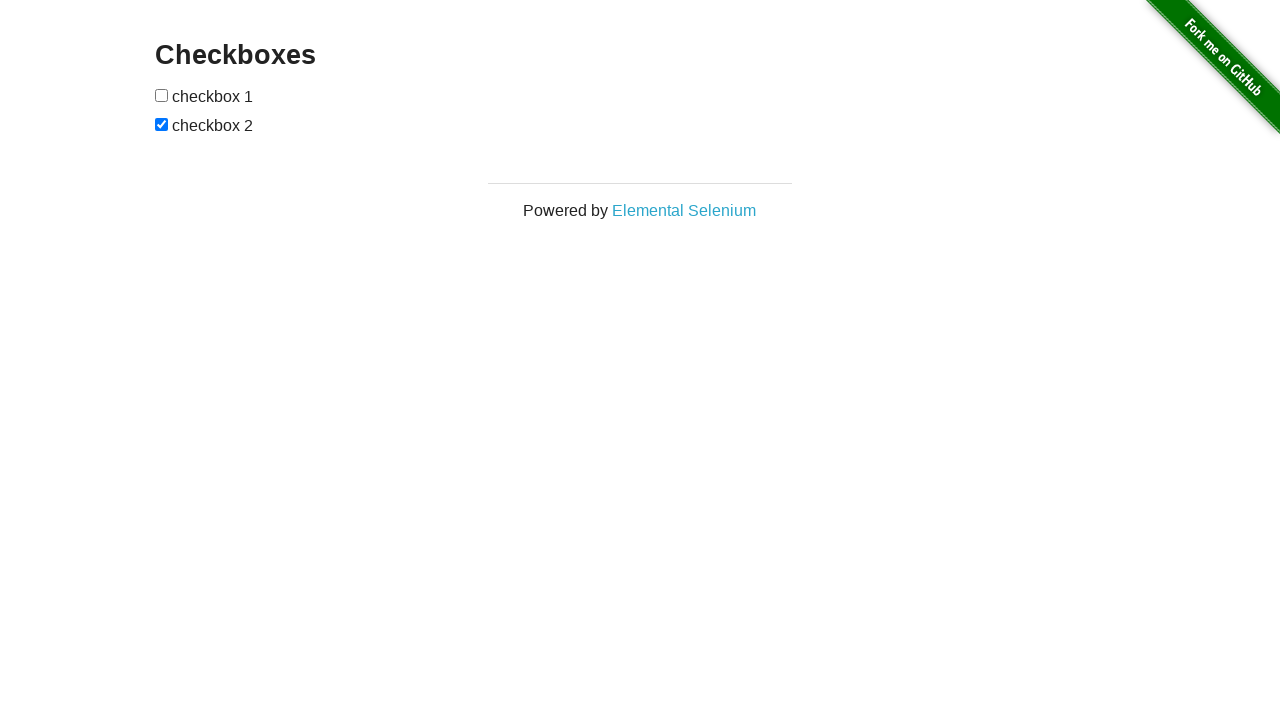

Selected the first checkbox element
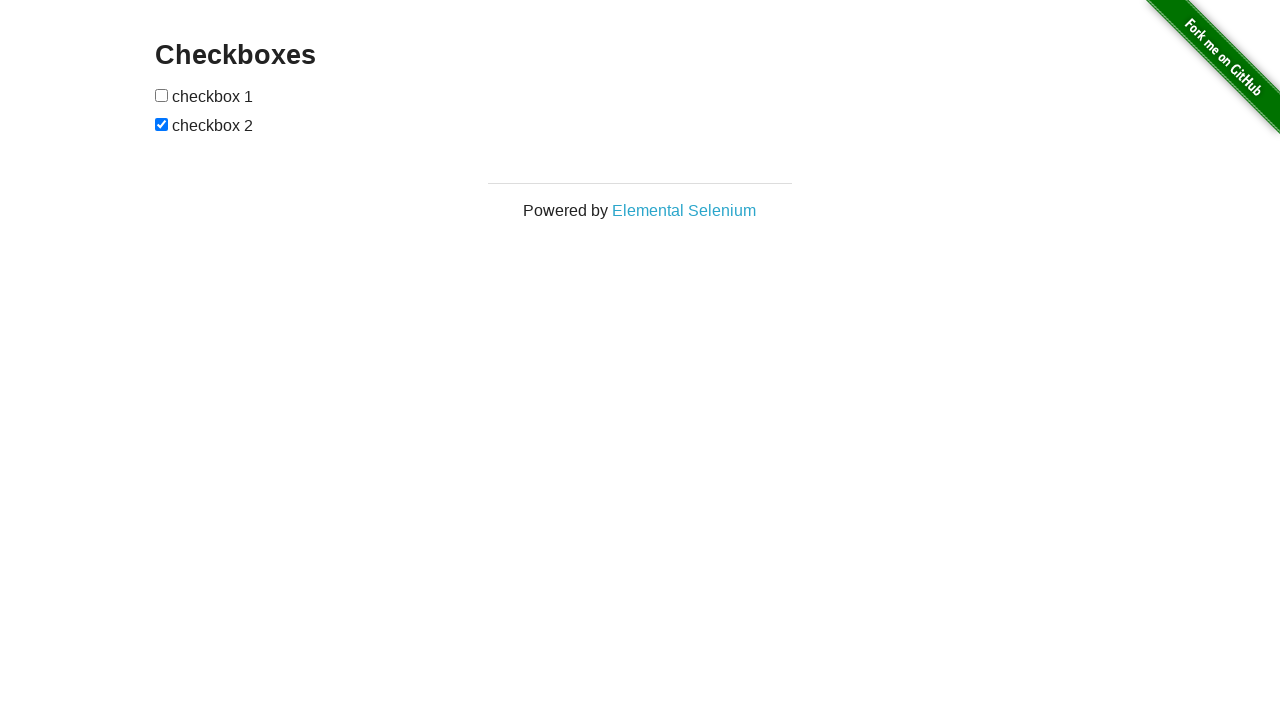

Verified that the first checkbox is initially unchecked
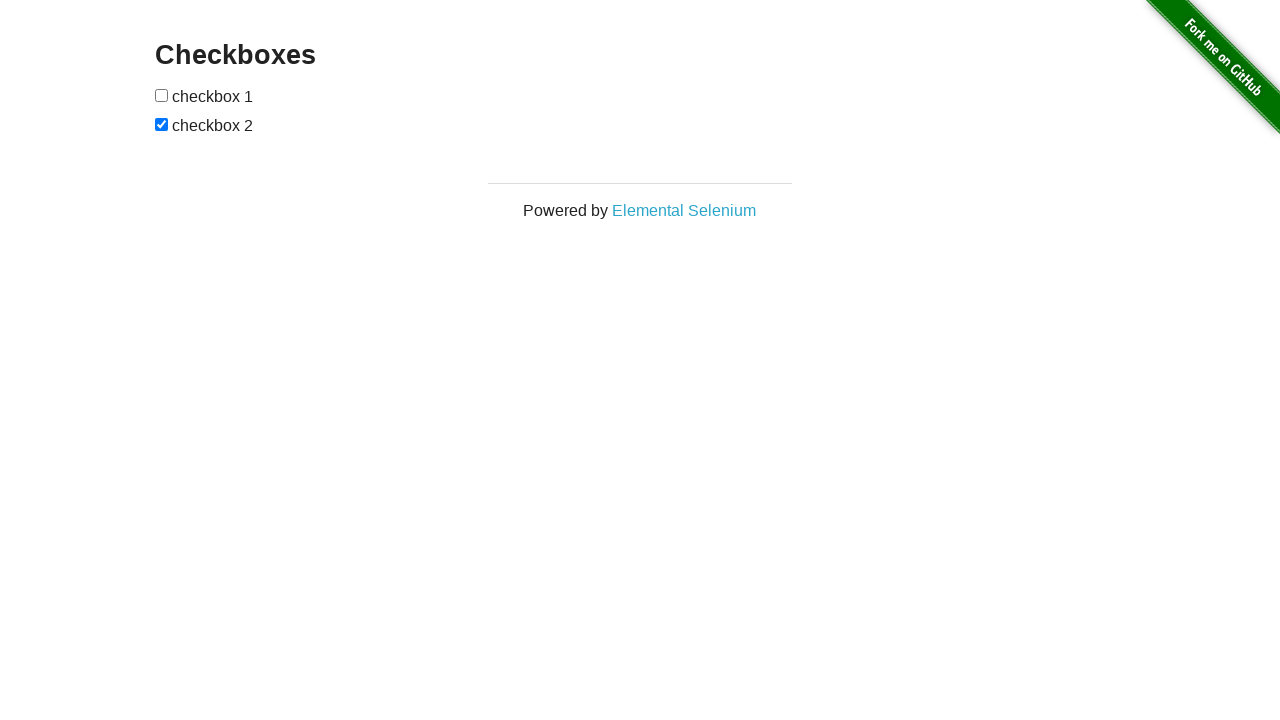

Clicked the first checkbox to check it at (162, 95) on input[type='checkbox'] >> nth=0
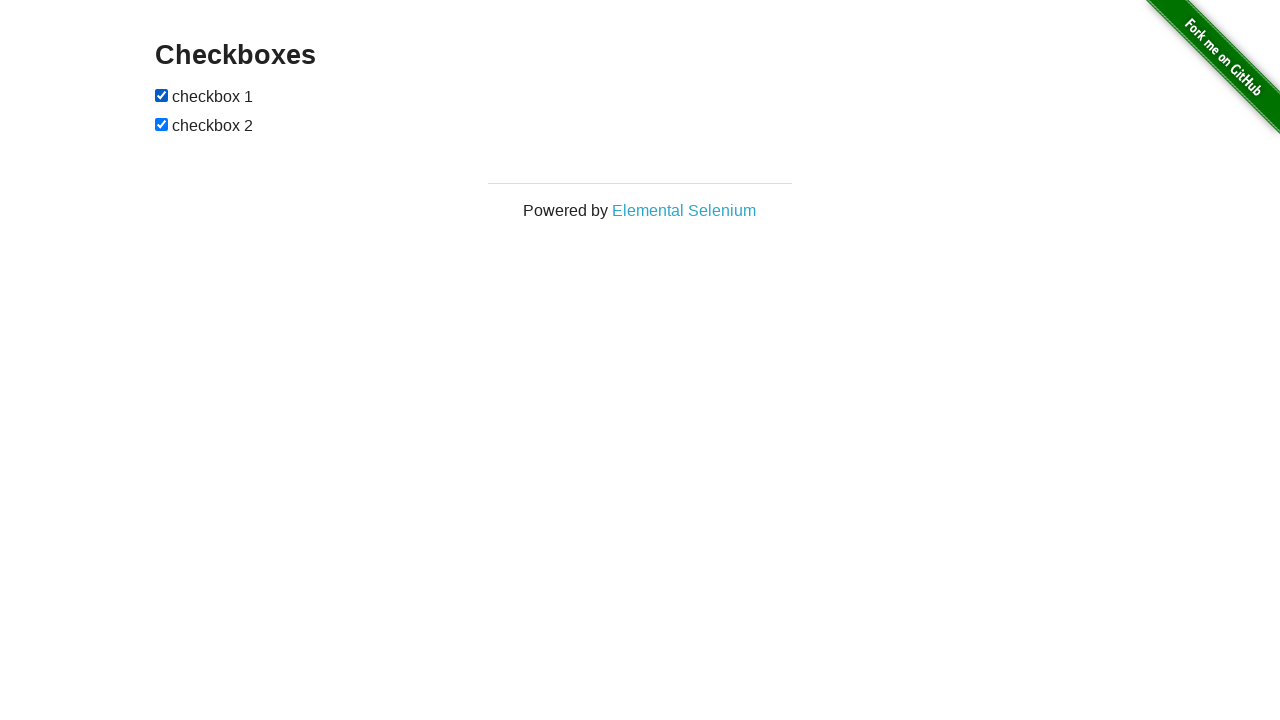

Verified that the first checkbox is now checked
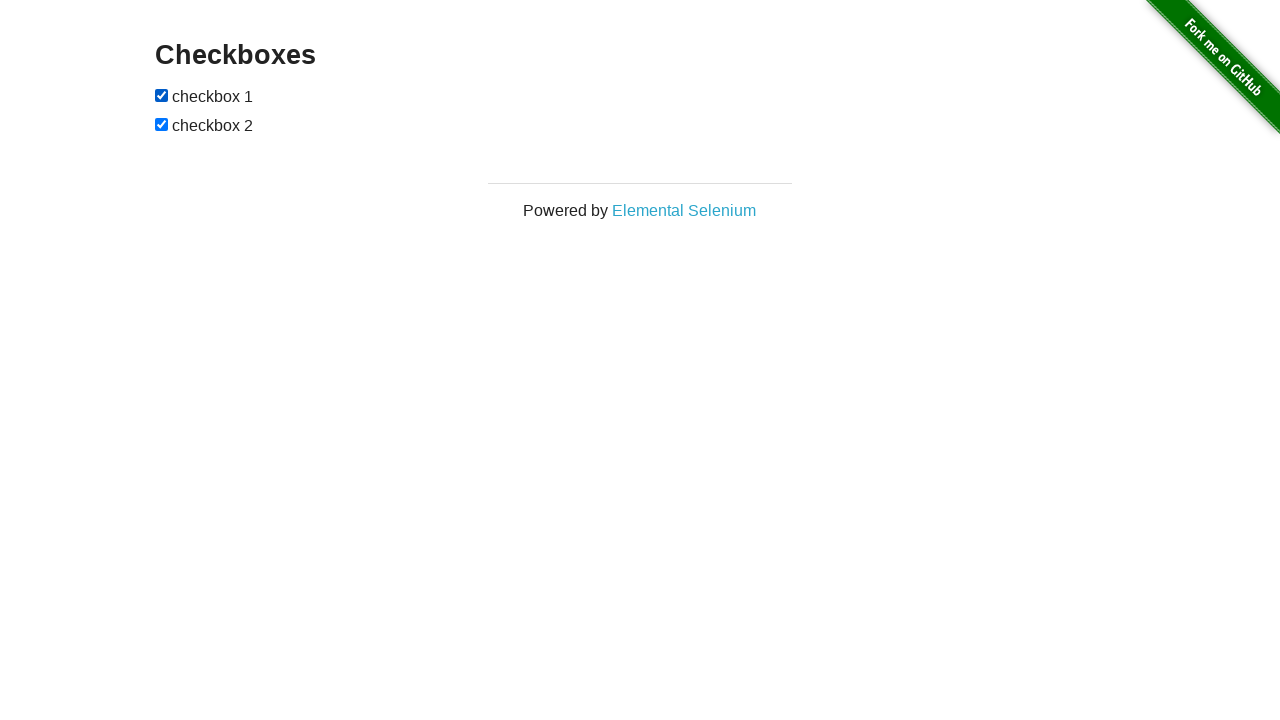

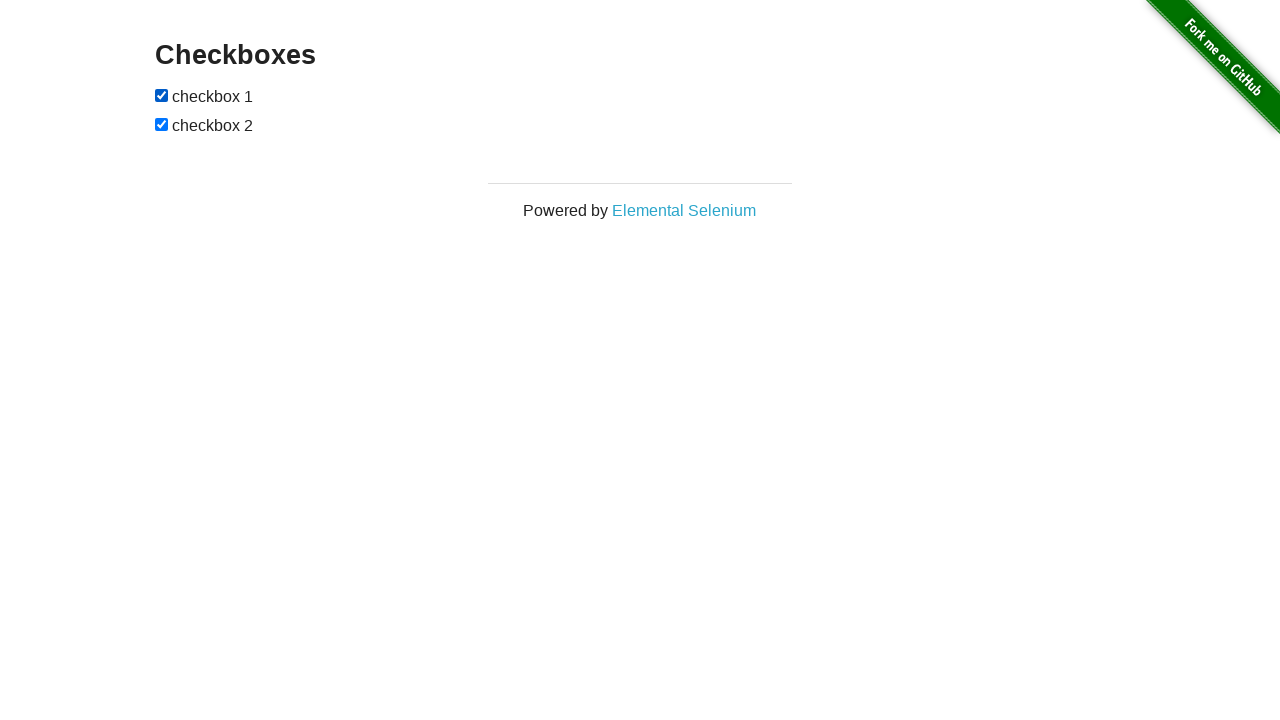